Tests jQuery progress bar by starting a download, canceling it, then starting again and waiting for completion

Starting URL: http://demo.automationtesting.in/WebTable.html

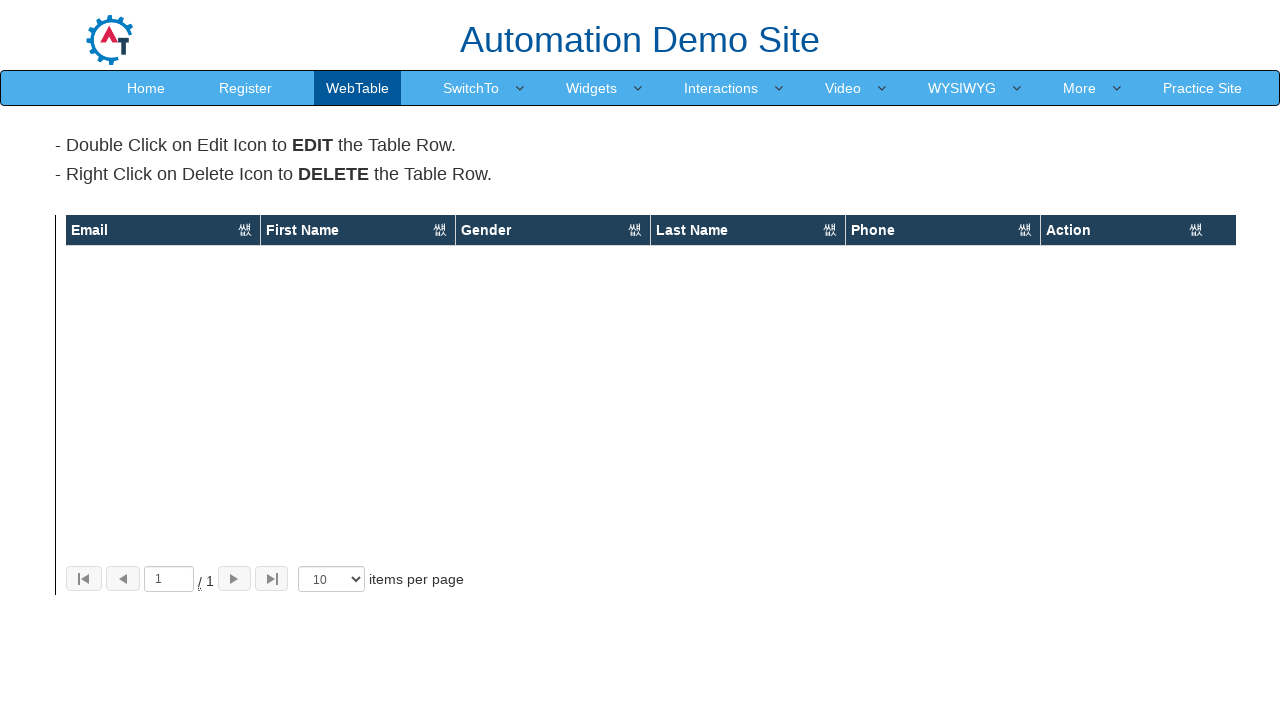

Clicked More menu at (1080, 88) on text=More
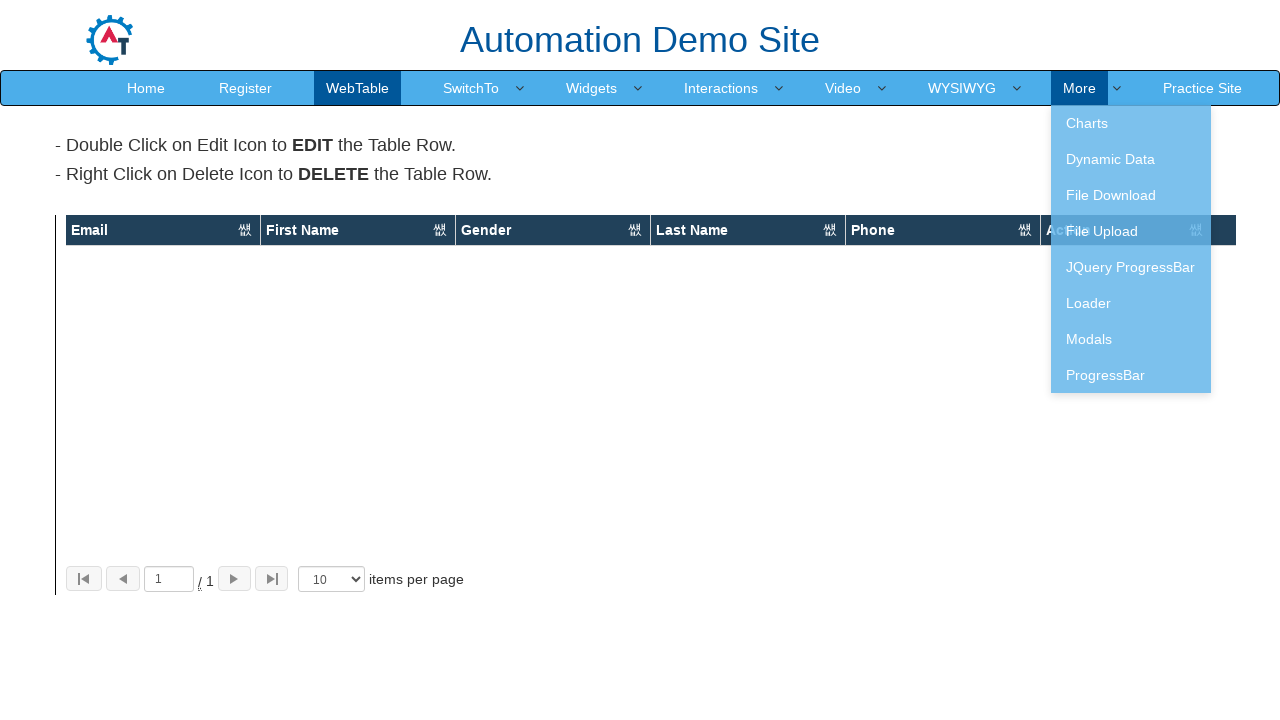

Clicked JQuery ProgressBar option at (1131, 267) on text=JQuery ProgressBar
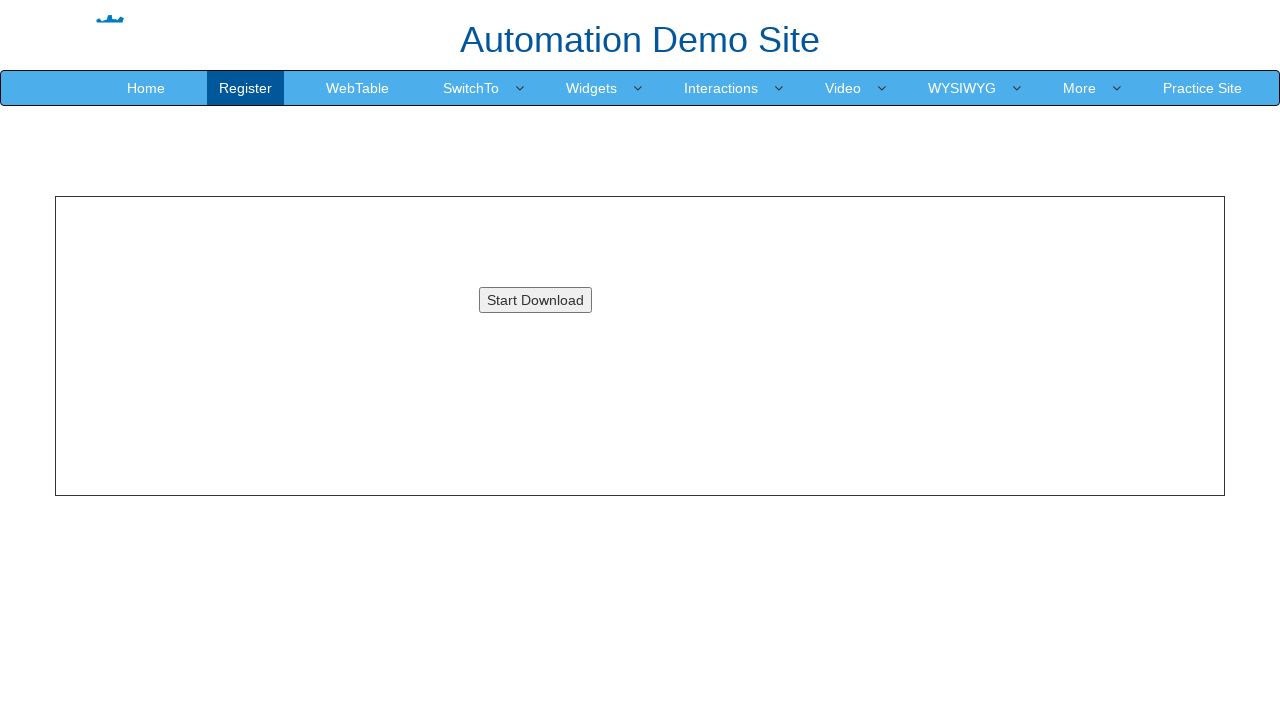

Clicked download button to start progress at (535, 300) on #downloadButton
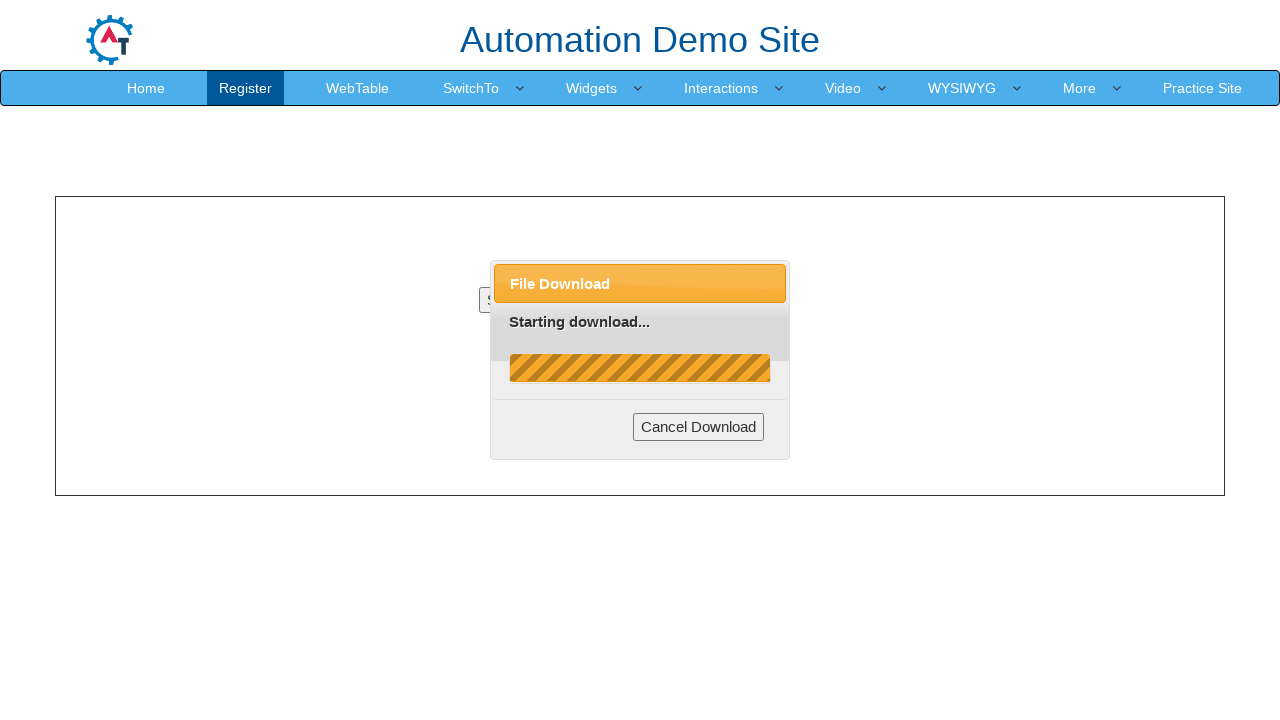

Cancel button appeared
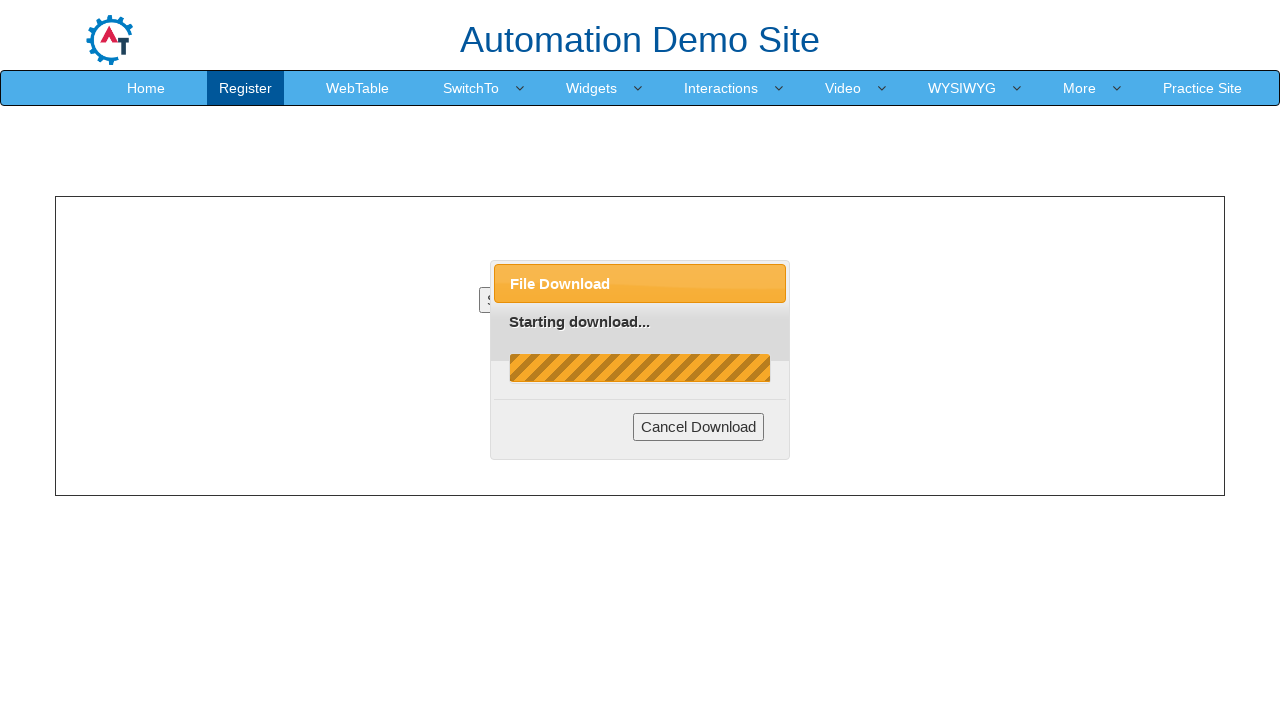

Clicked cancel button to stop download at (699, 427) on .ui-dialog-buttonset>[type=button]
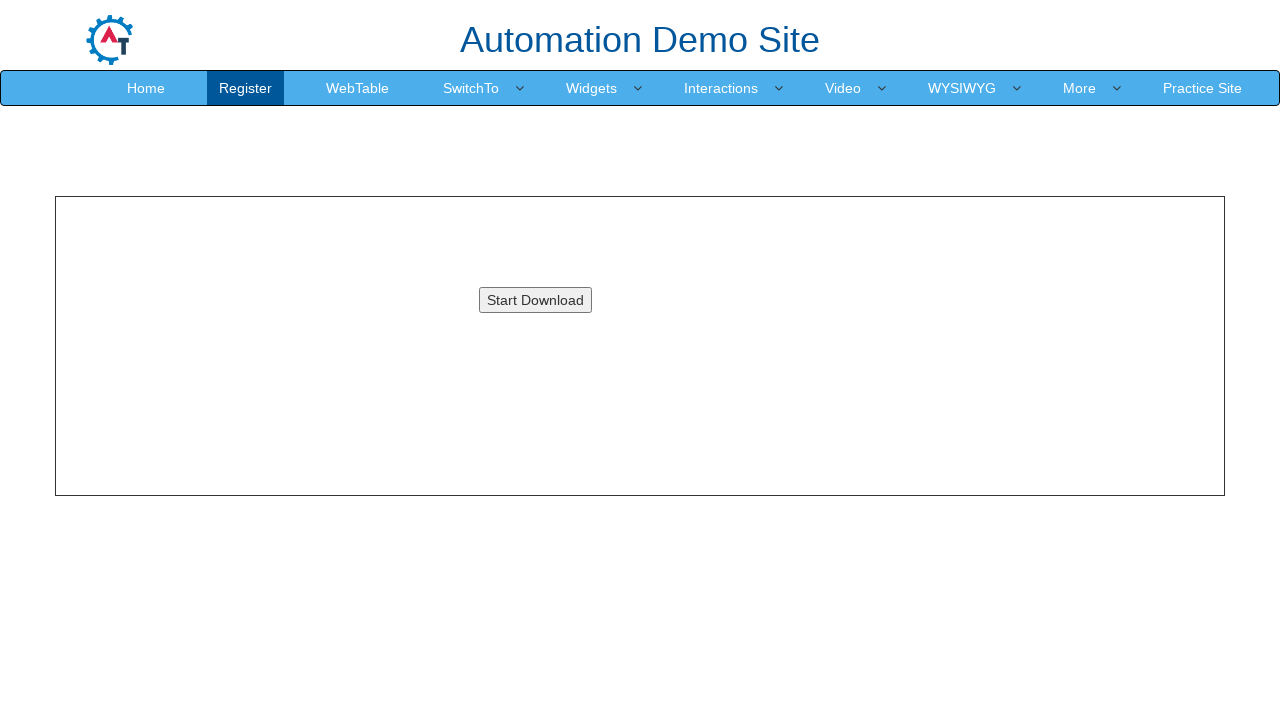

Clicked download button again to restart at (535, 300) on #downloadButton
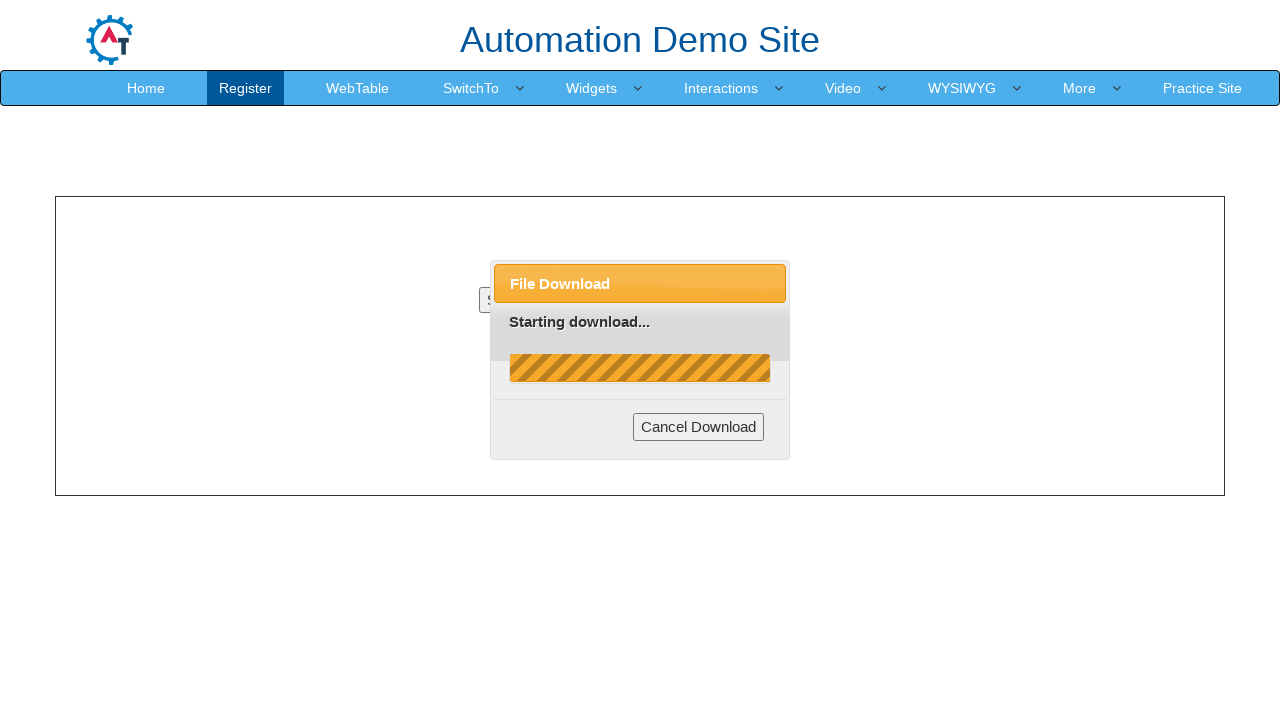

Progress completed successfully
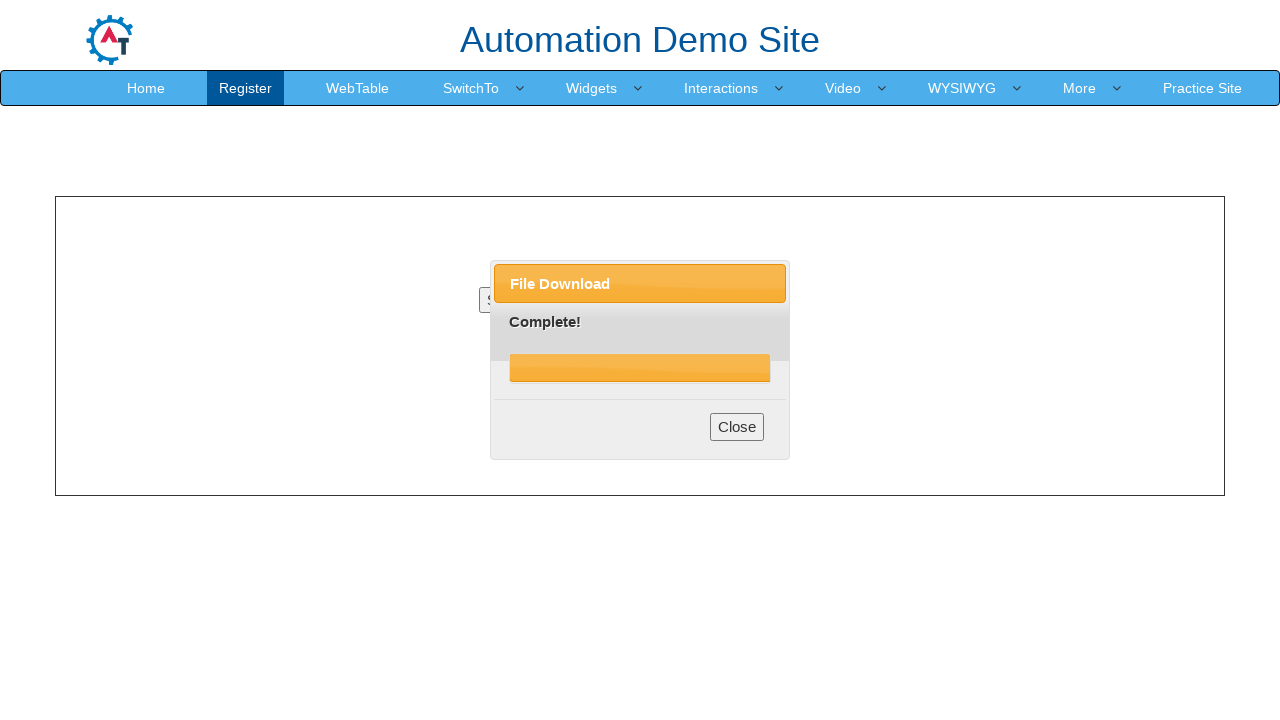

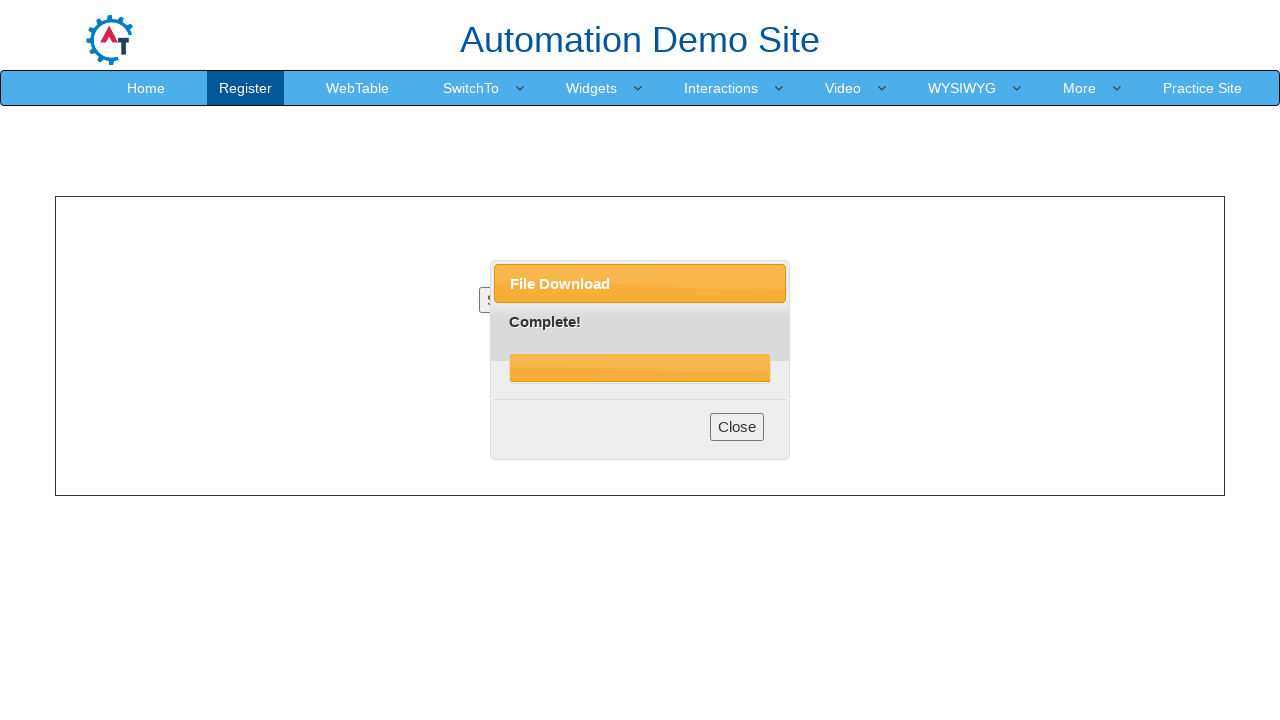